Tests login error message by entering incorrect credentials and verifying the error text displayed

Starting URL: https://login1.nextbasecrm.com/

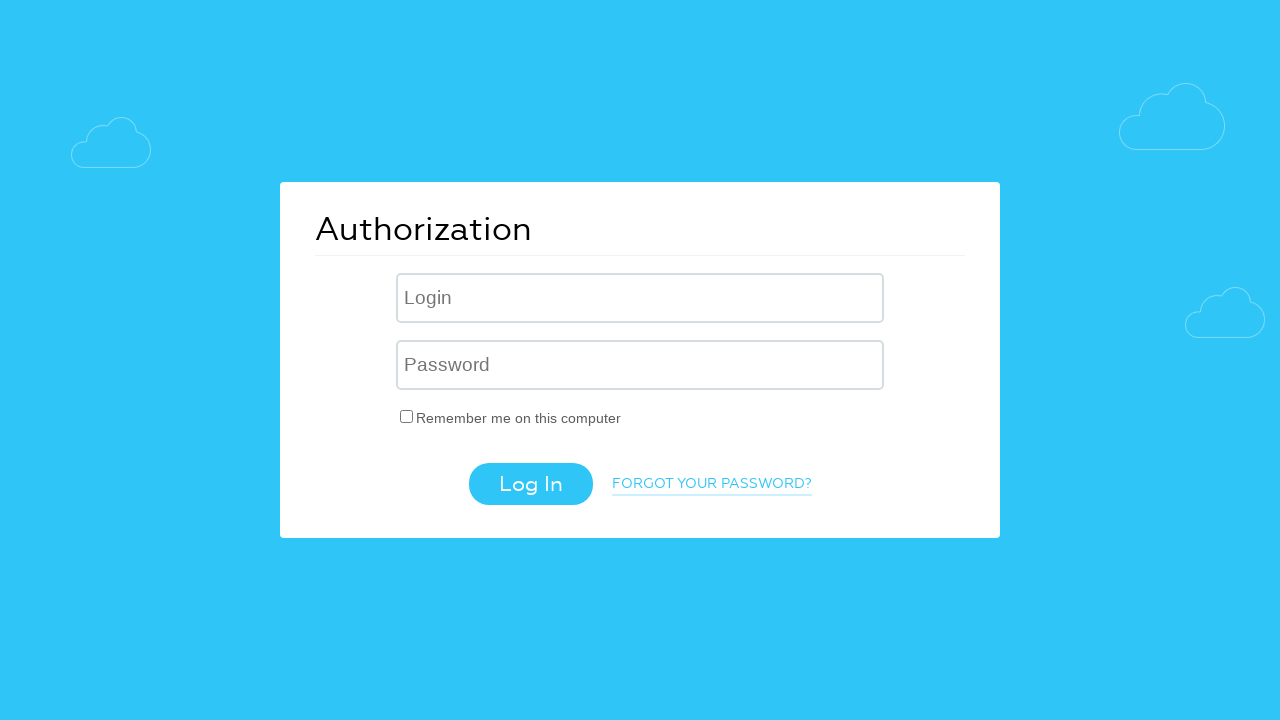

Filled username field with 'incorrect' on .login-inp
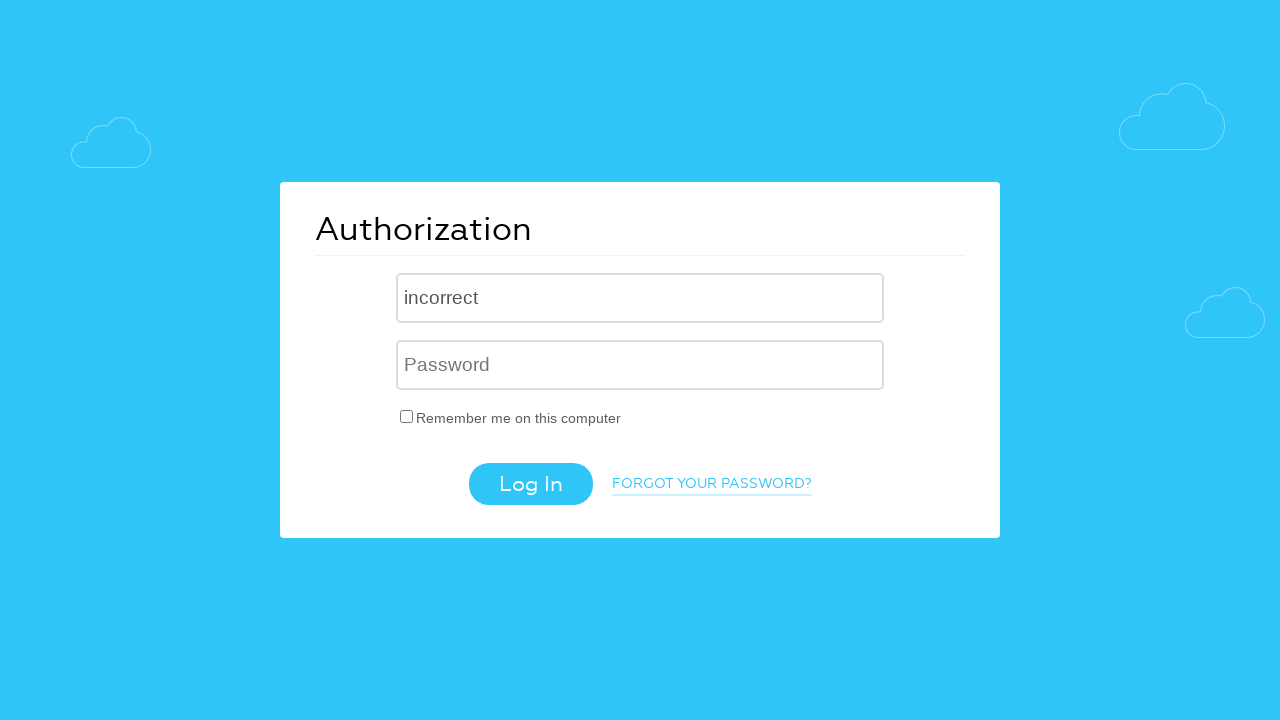

Filled password field with 'incorrect' on input[name='USER_PASSWORD']
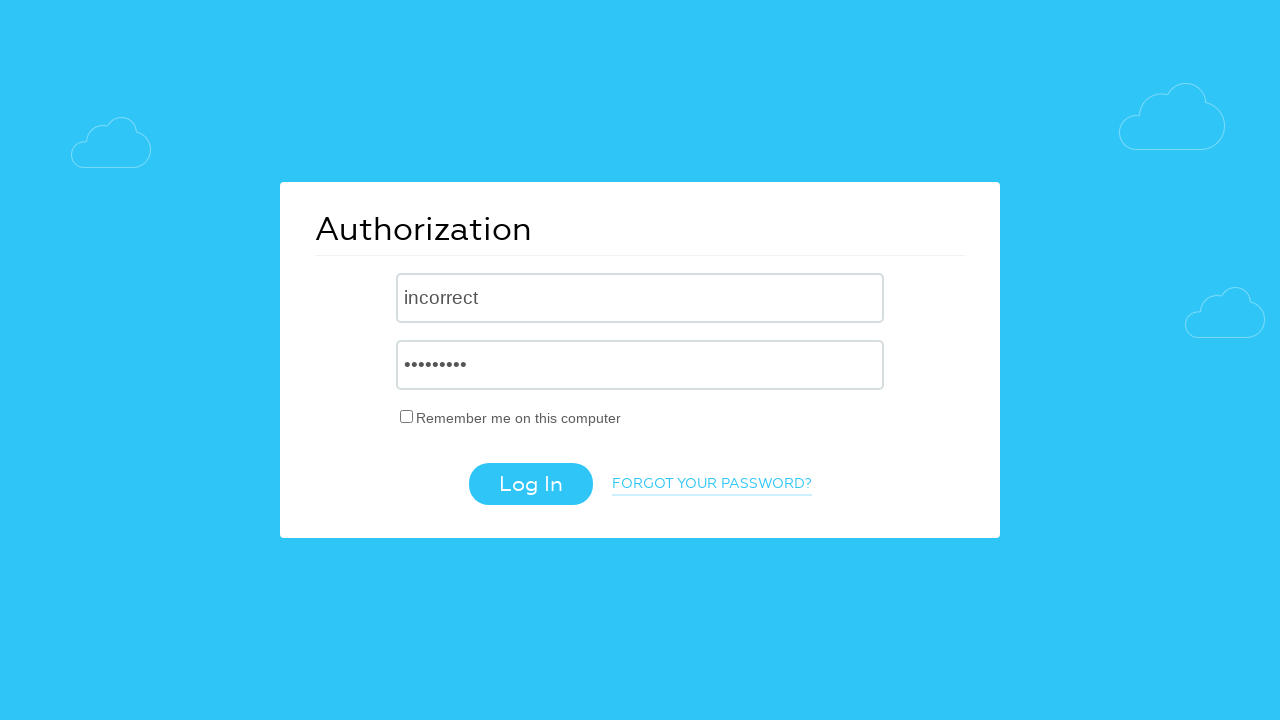

Clicked login button at (530, 484) on .login-btn
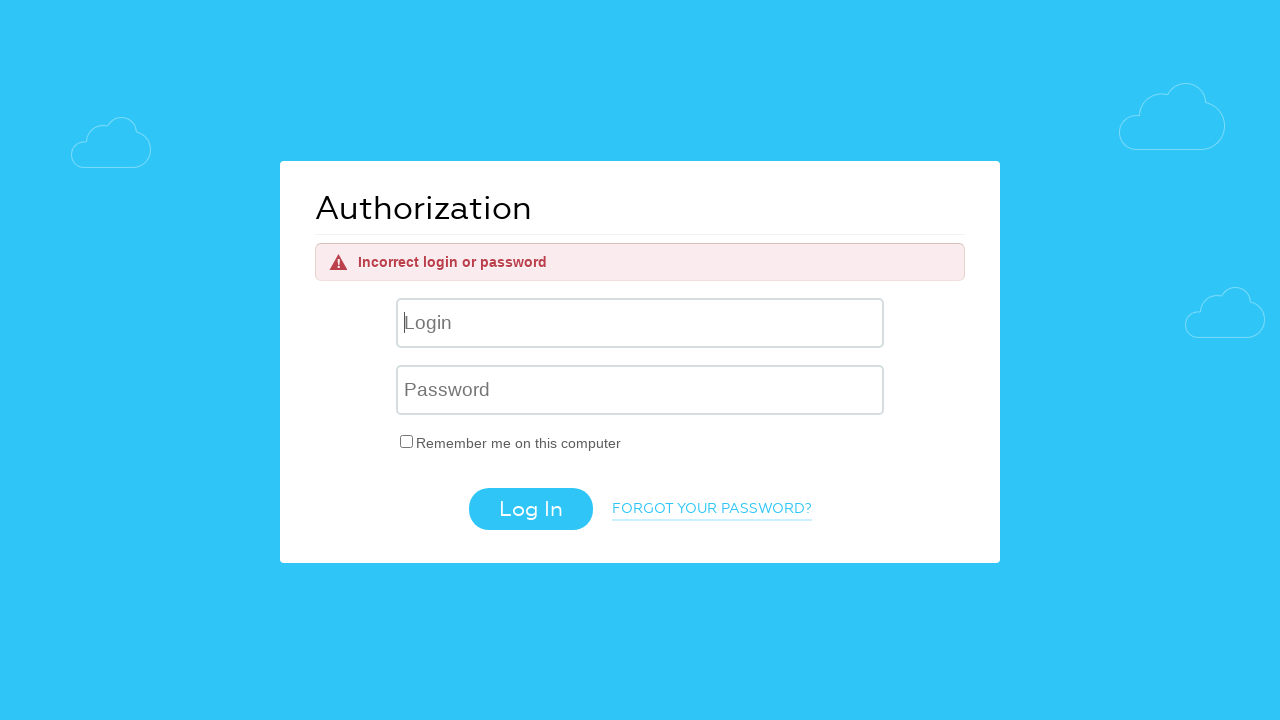

Error message appeared
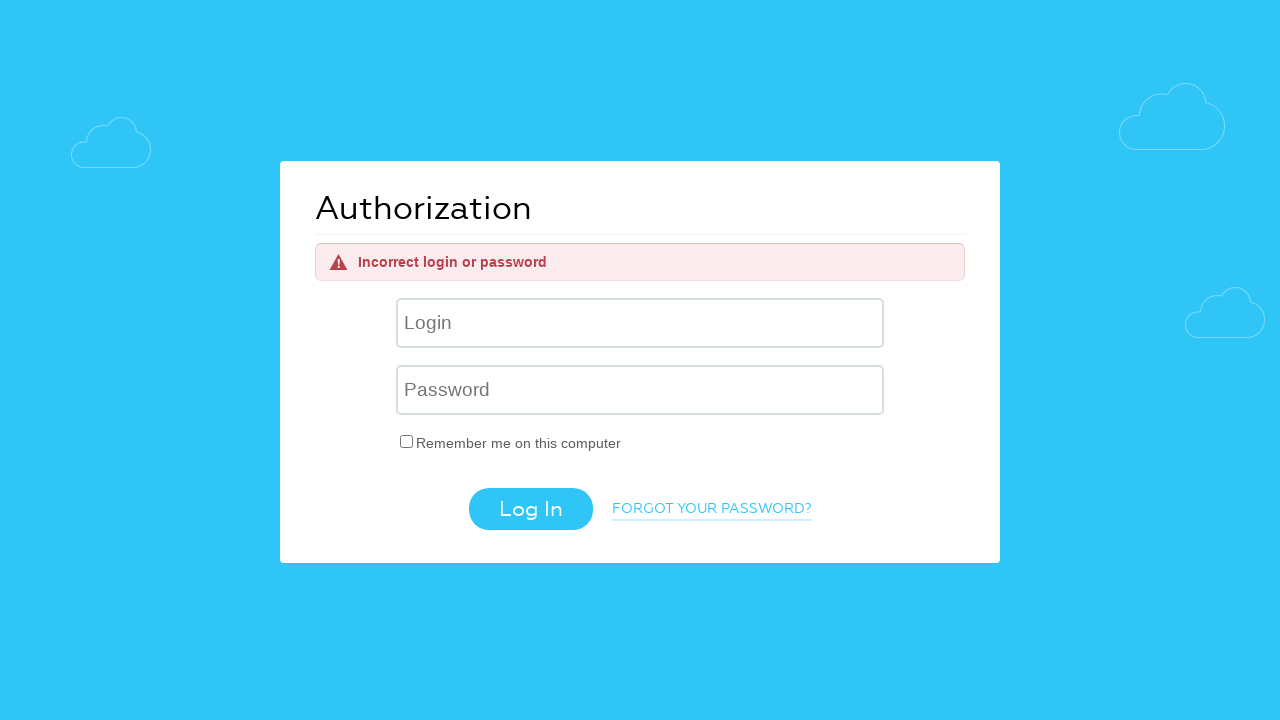

Retrieved error text: 'Incorrect login or password'
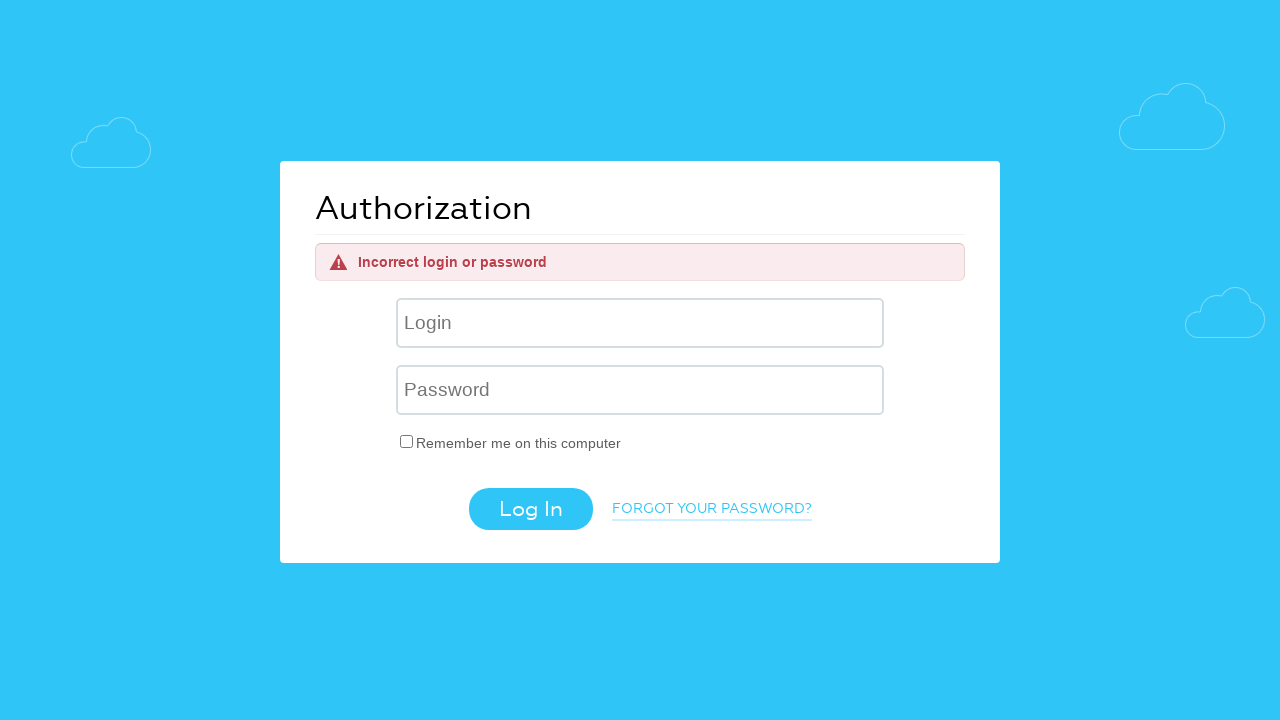

Verified error message matches expected text 'Incorrect login or password'
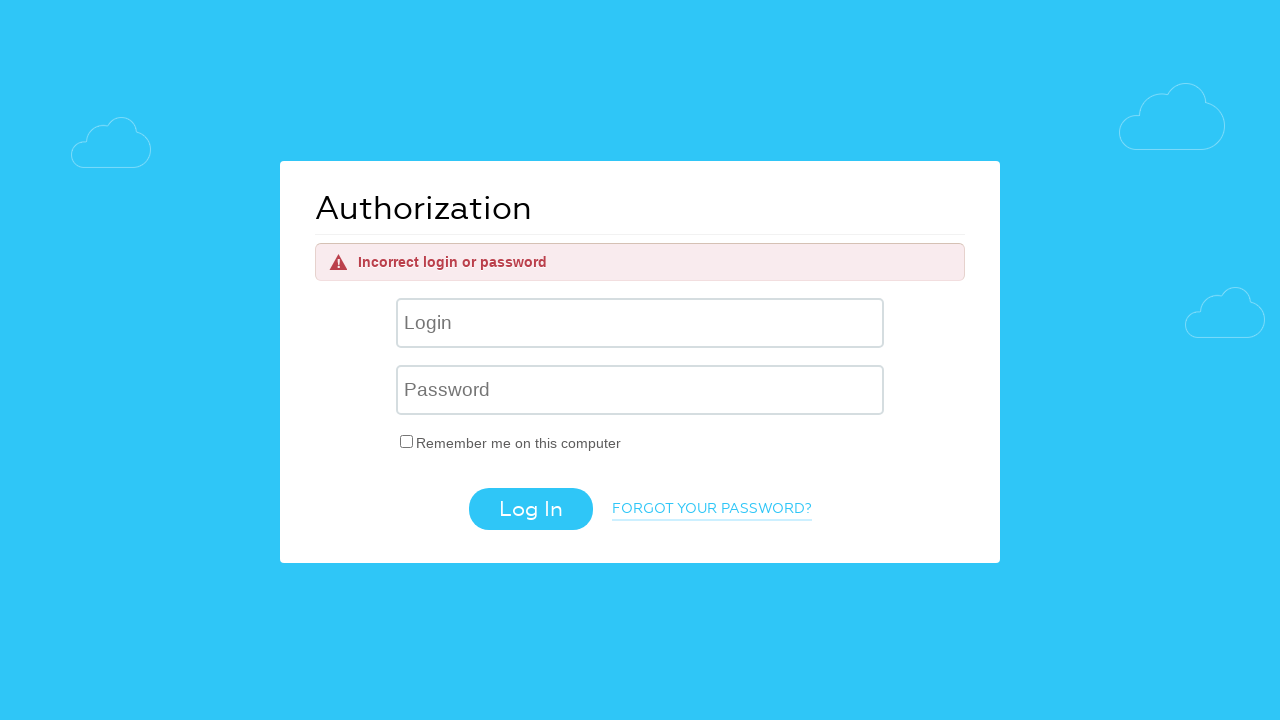

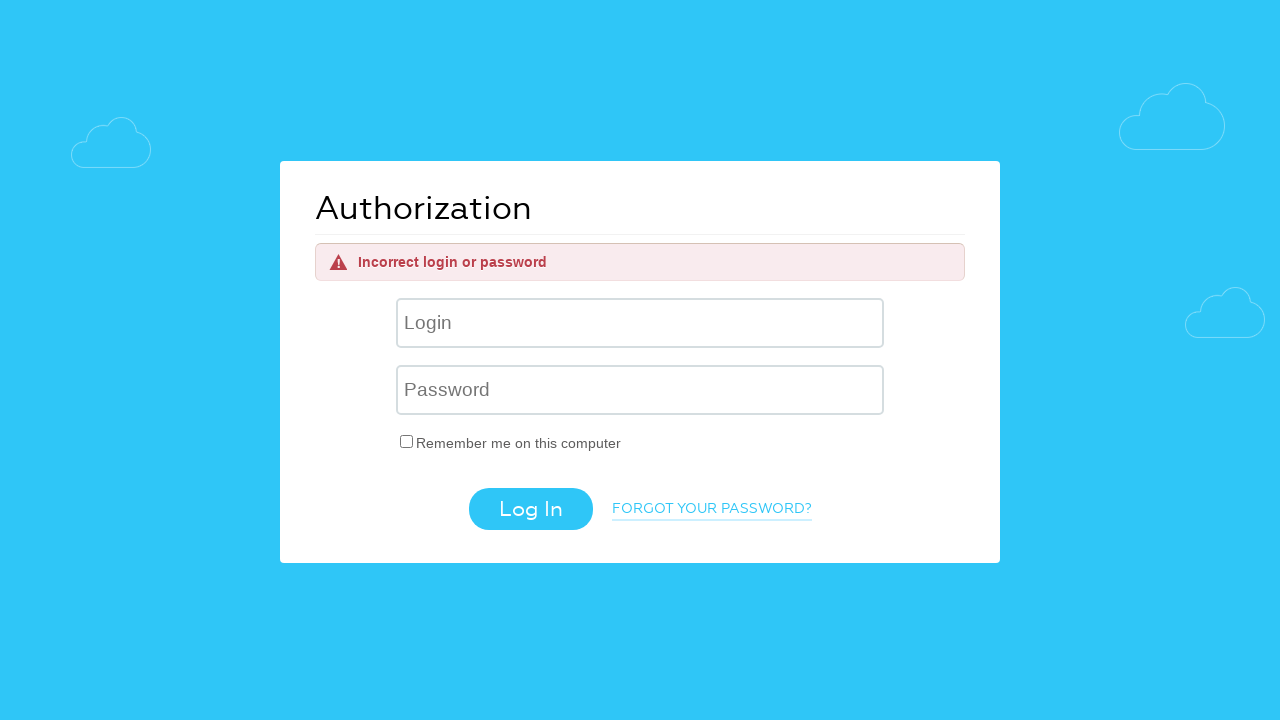